Tests registration form by filling three input fields and submitting the form to verify successful registration

Starting URL: http://suninjuly.github.io/registration1.html

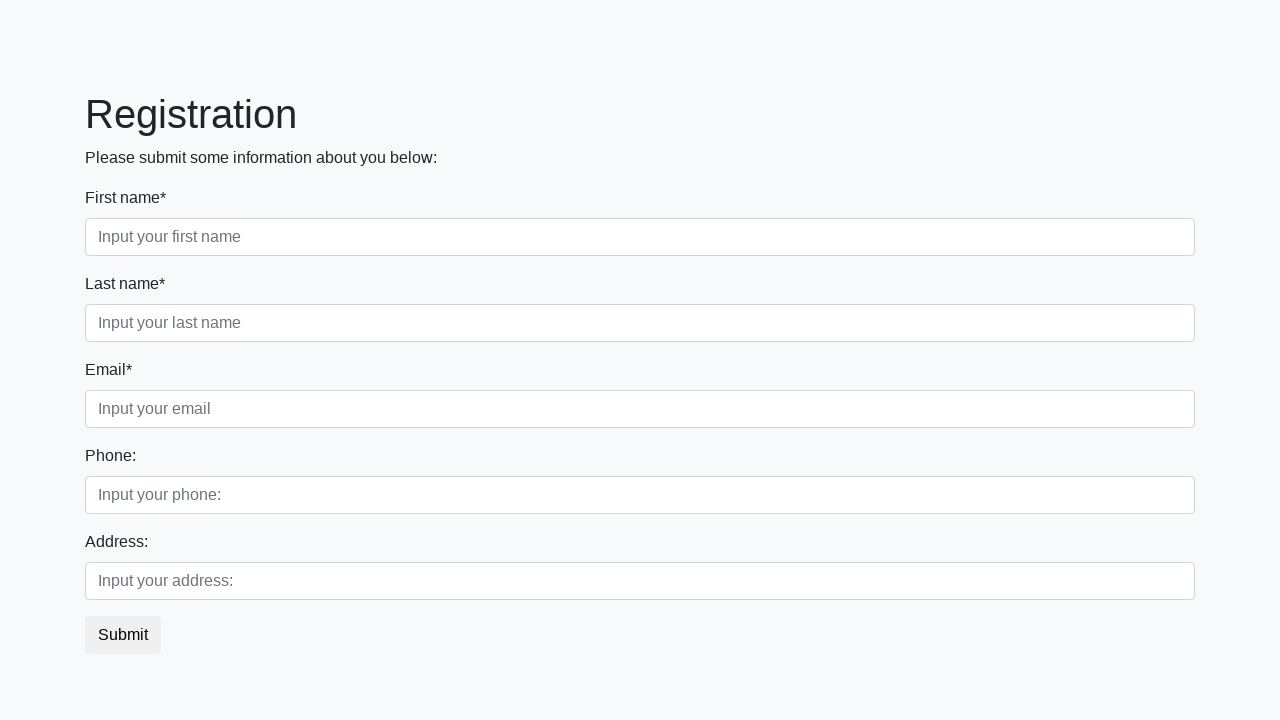

Filled first input field with 'check' on .first_block .first
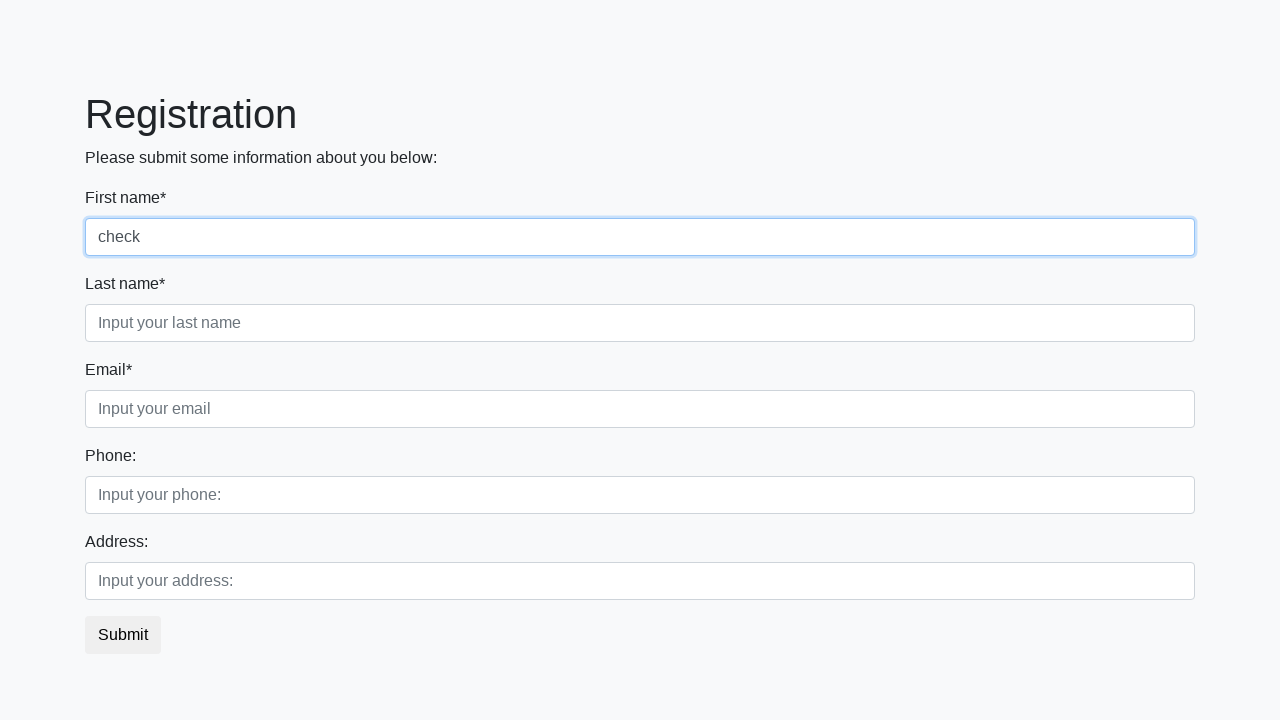

Filled second input field with 'check' on .first_block .second
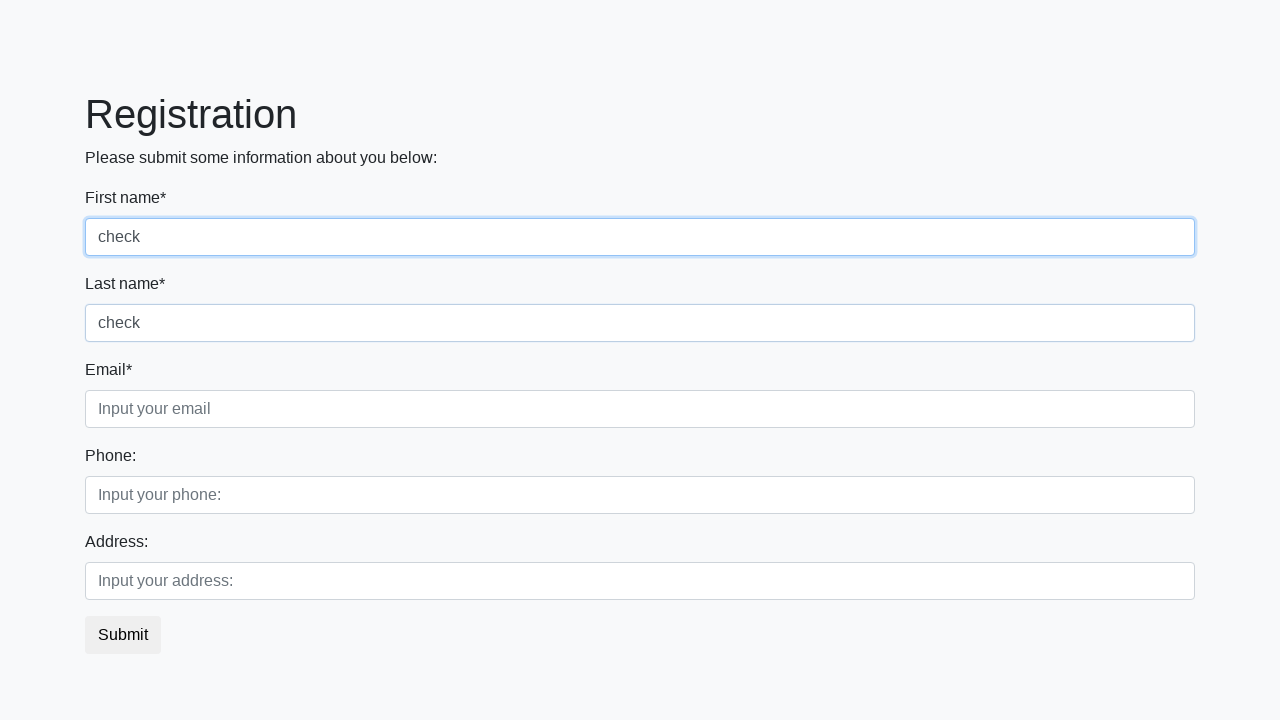

Filled third input field with 'check' on .first_block .third
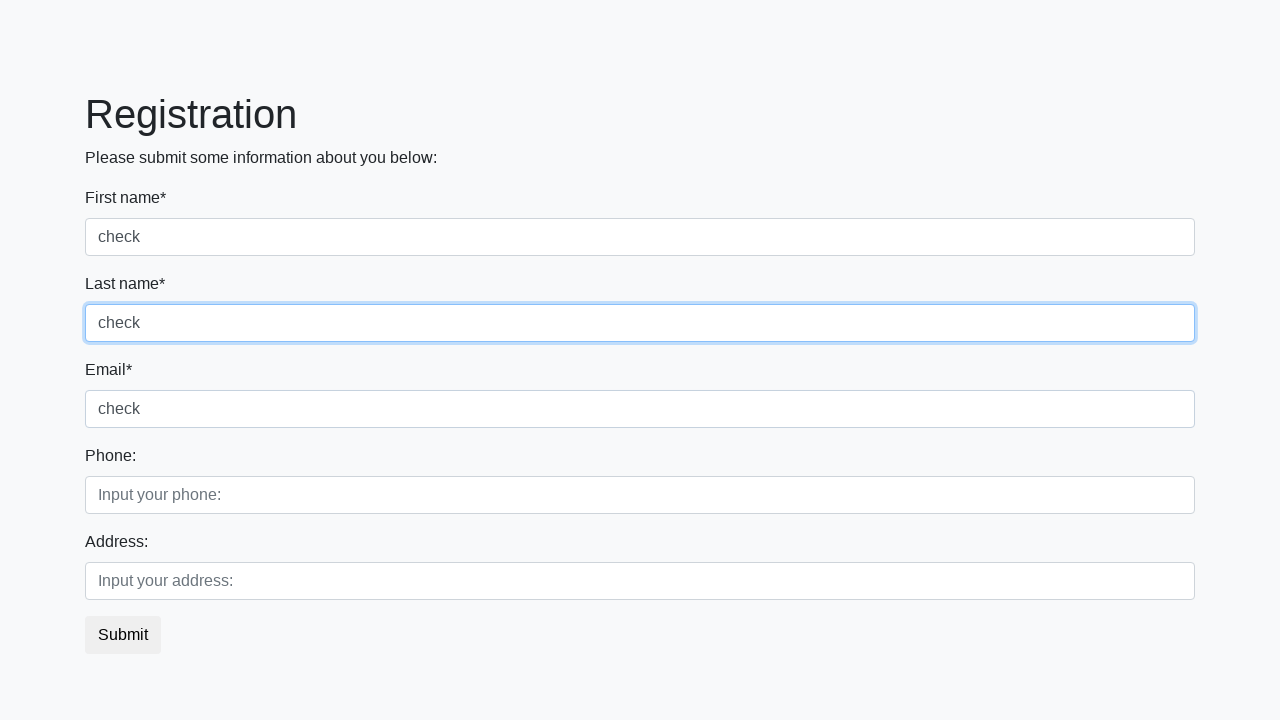

Clicked submit button to register at (123, 635) on .btn
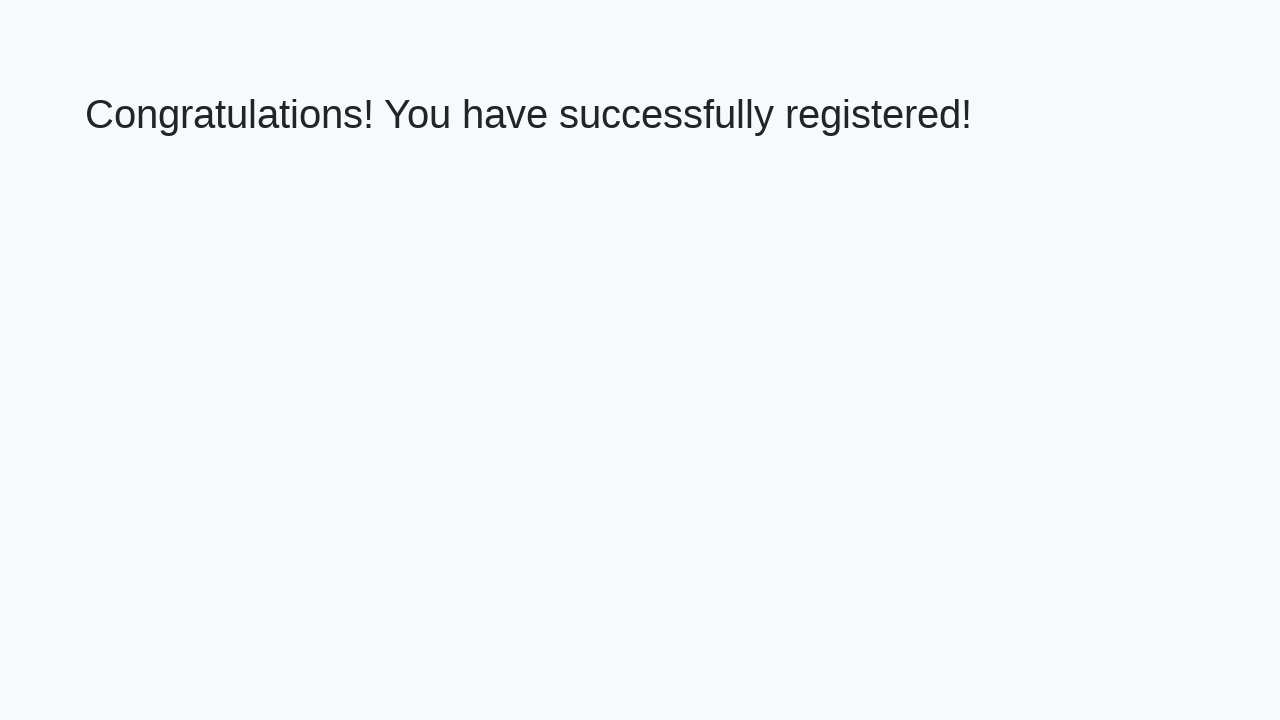

Registration successful - success message appeared
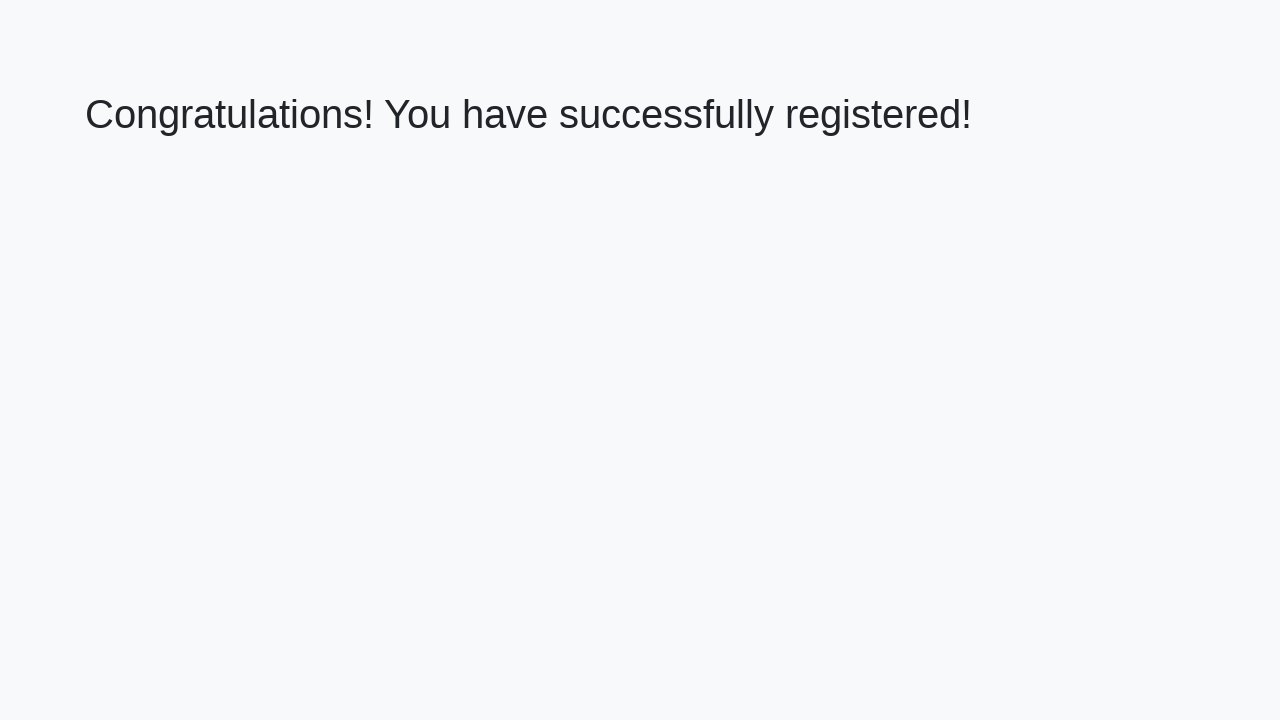

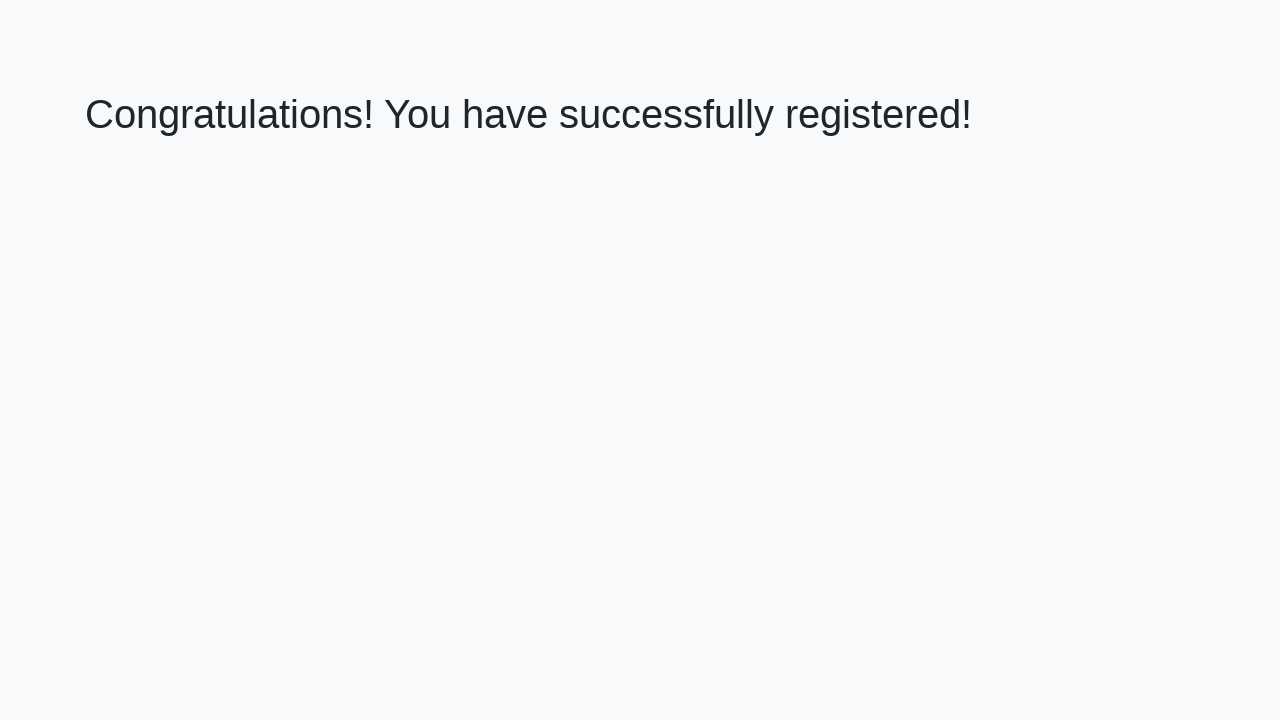